Tests clicking on the "UX/UI Designer from Zero to Pro" course button

Starting URL: https://www.skillfactory.ru

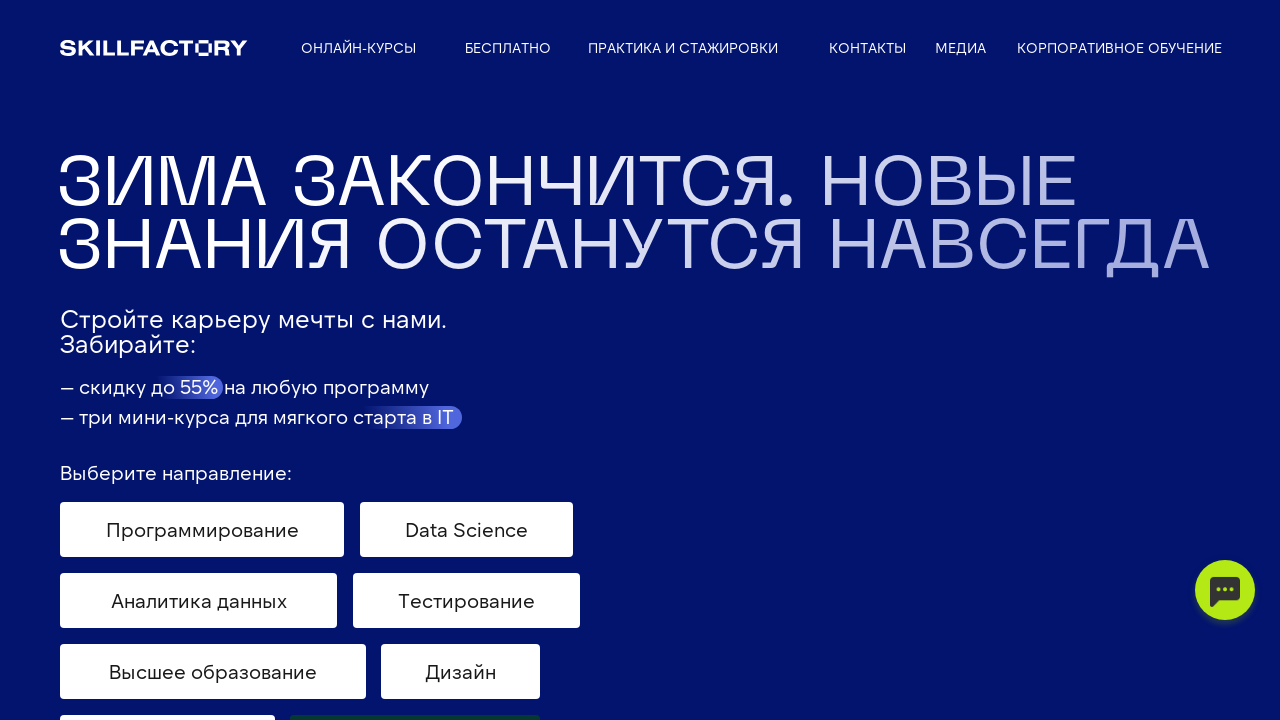

Clicked on 'UX/UI Designer from Zero to Pro' course button at (650, 360) on #UXSPRO
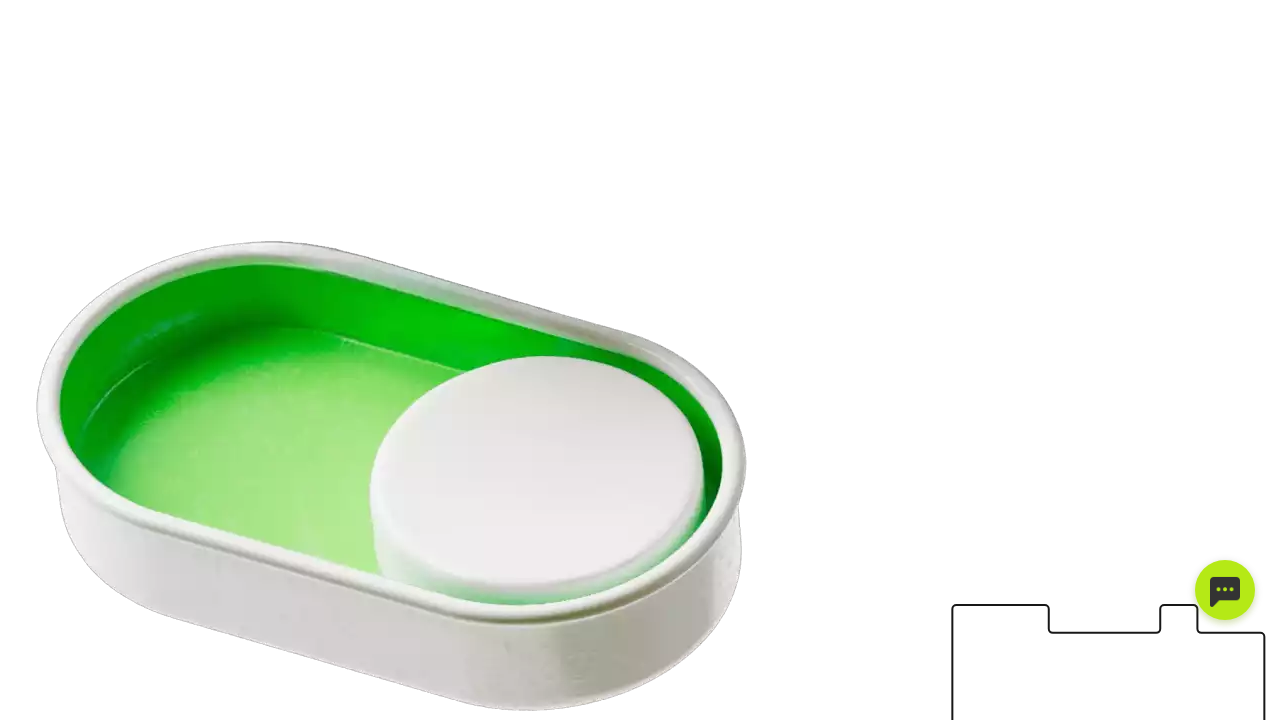

Waited for page to load after clicking course button
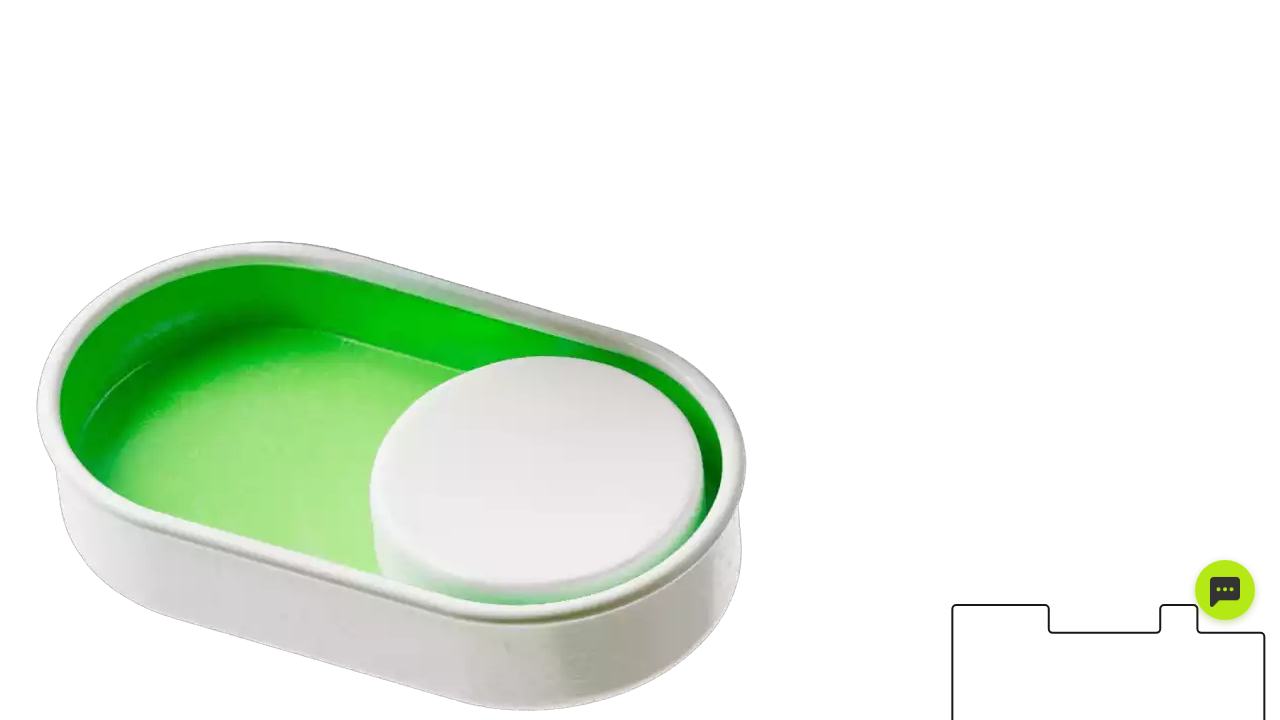

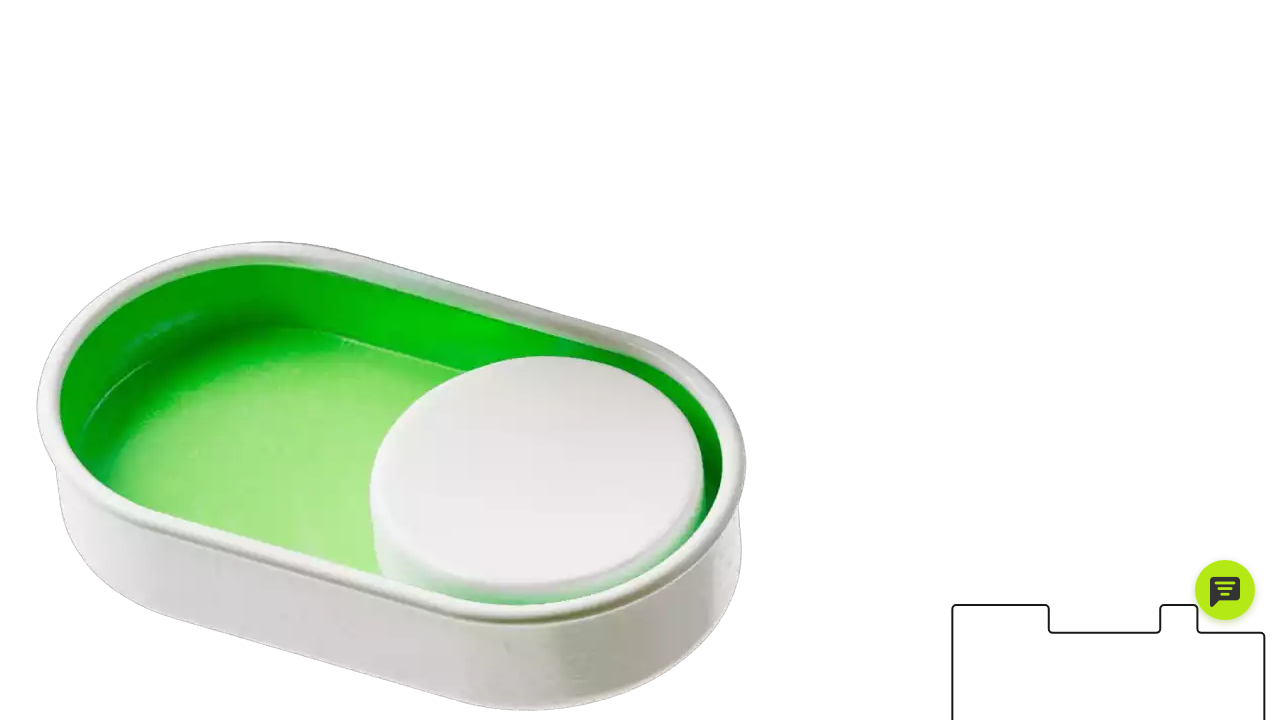